Tests a complete e-commerce flow on SauceDemo including login with demo credentials, adding items to cart, removing an item, viewing cart details, and completing checkout

Starting URL: https://www.saucedemo.com/

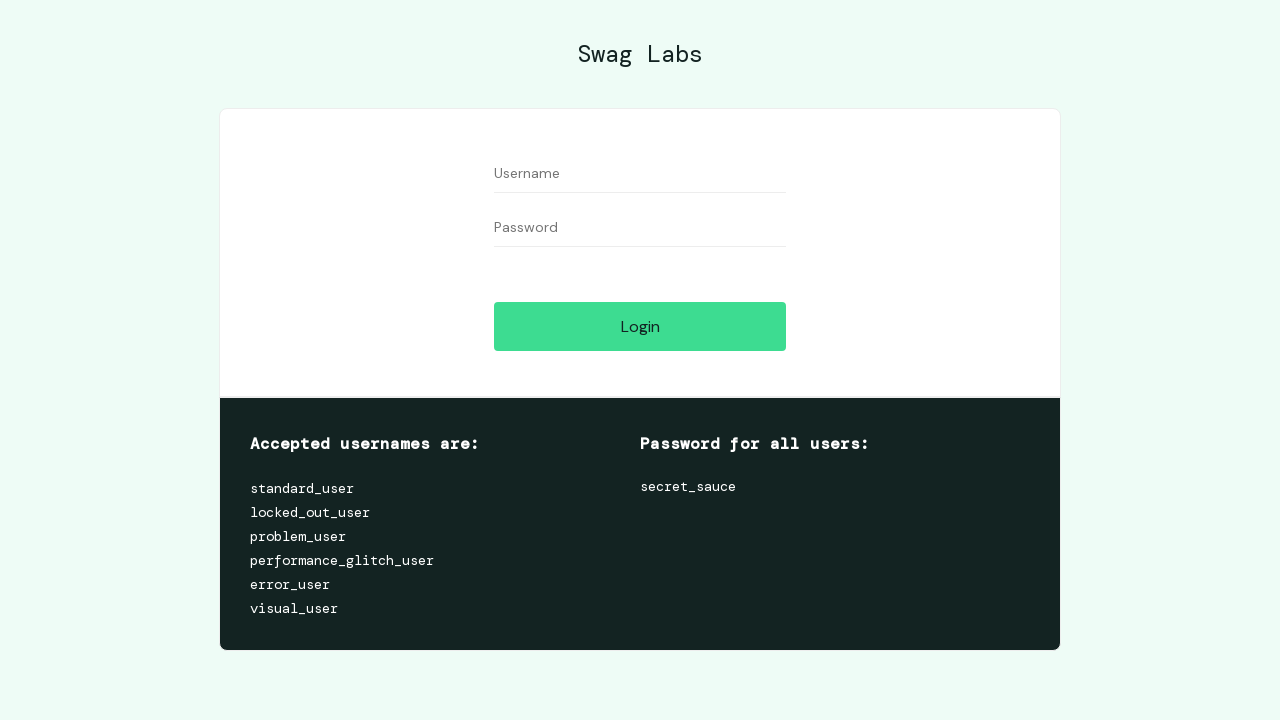

Filled username field with 'standard_user' on #user-name
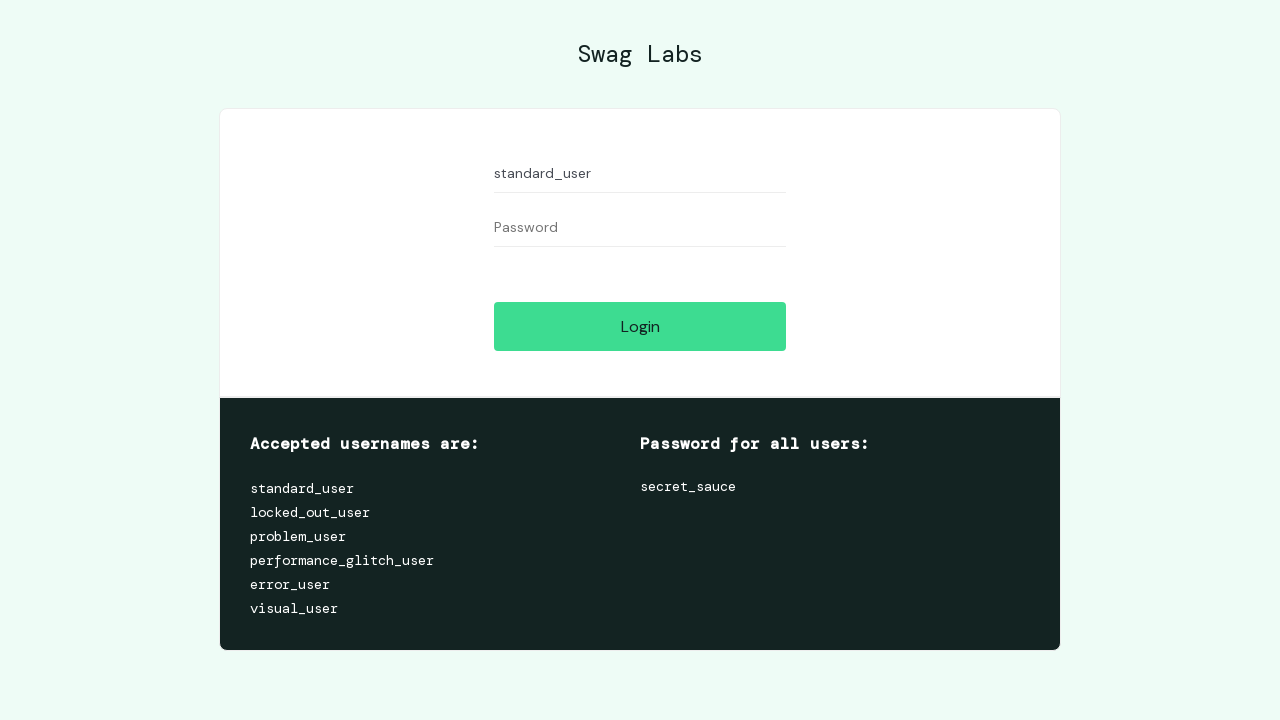

Filled password field with 'secret_sauce' on #password
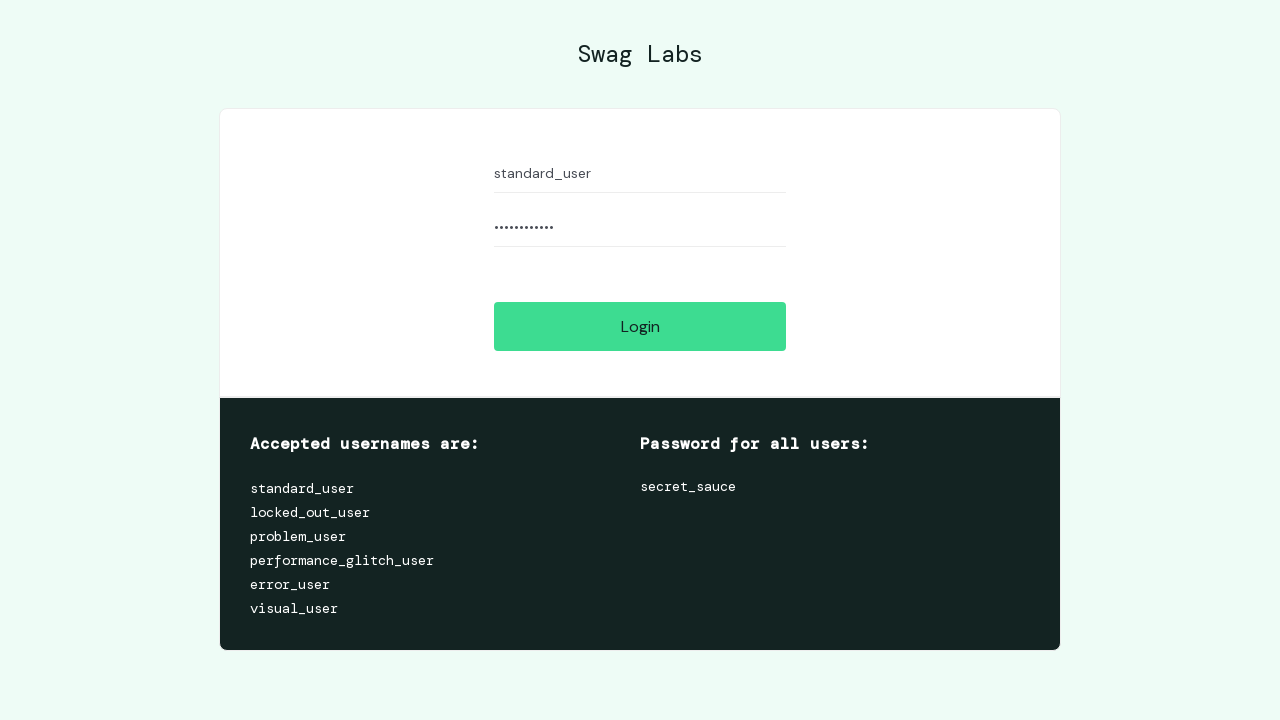

Pressed Enter to submit login form on #password
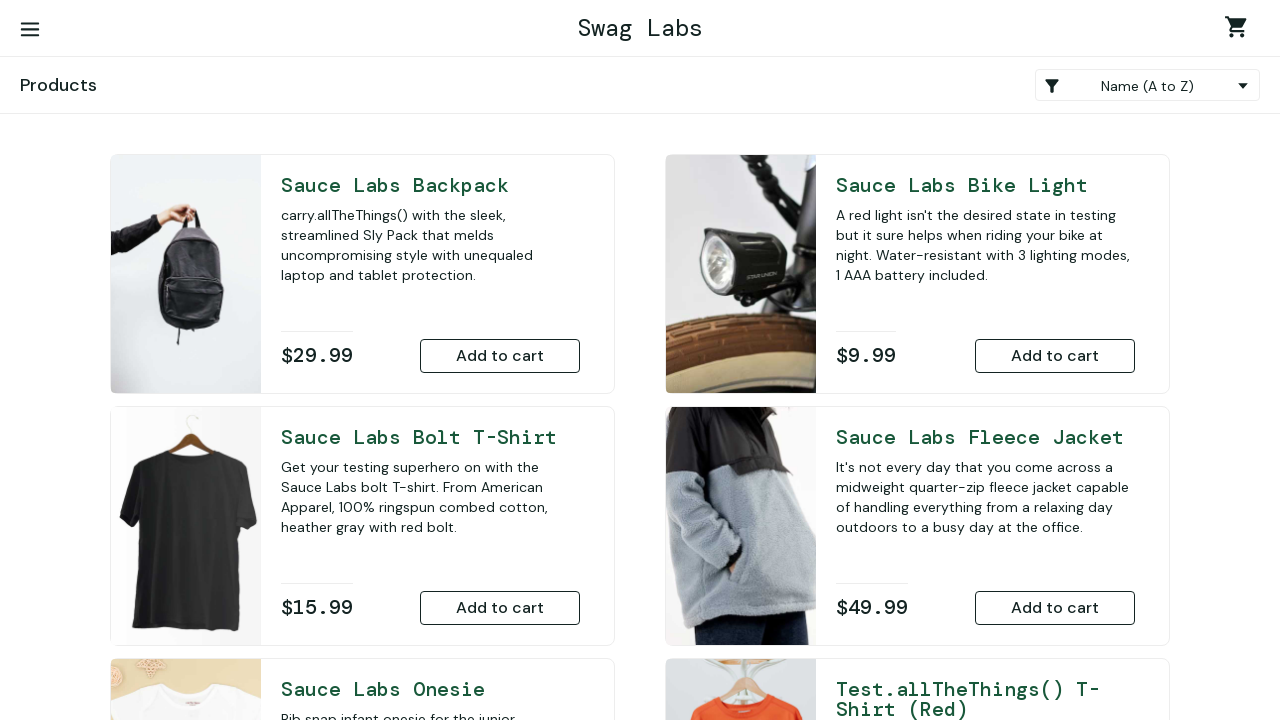

Successfully logged in and inventory page loaded
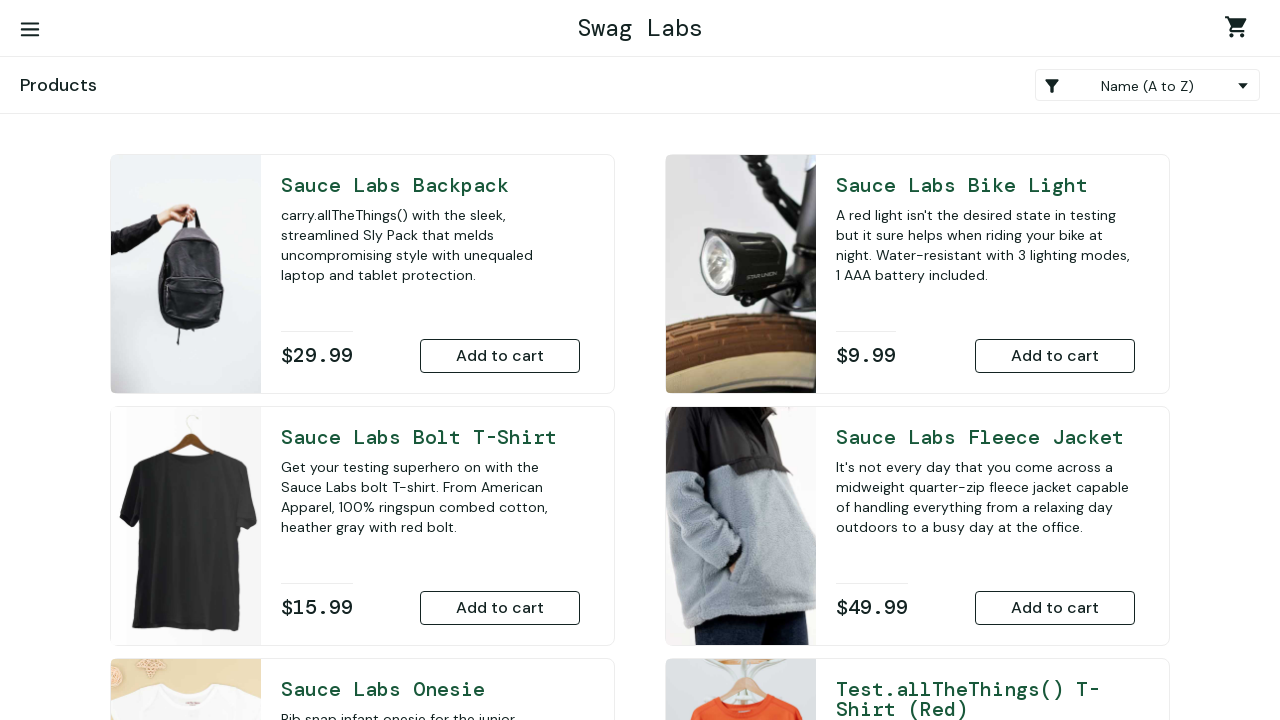

Added Sauce Labs Backpack to cart at (500, 356) on #add-to-cart-sauce-labs-backpack
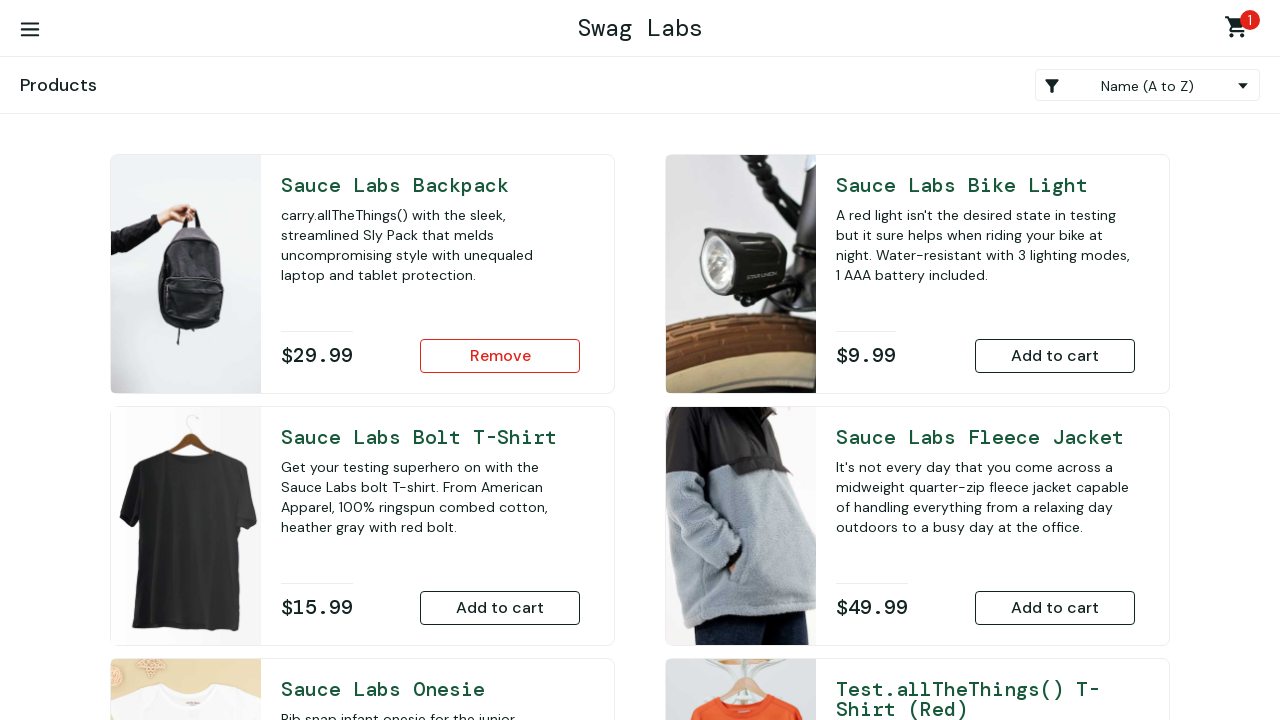

Added Sauce Labs Bolt T-Shirt to cart at (500, 608) on #add-to-cart-sauce-labs-bolt-t-shirt
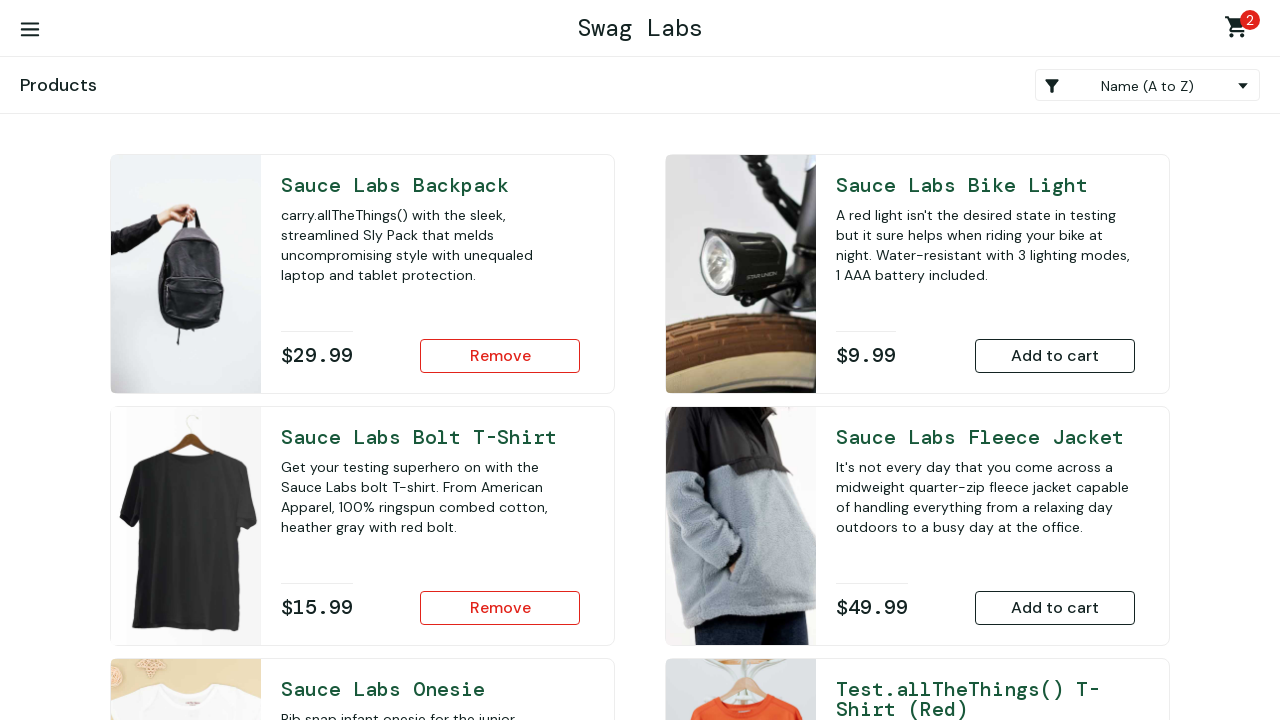

Added Sauce Labs Fleece Jacket to cart at (1055, 608) on #add-to-cart-sauce-labs-fleece-jacket
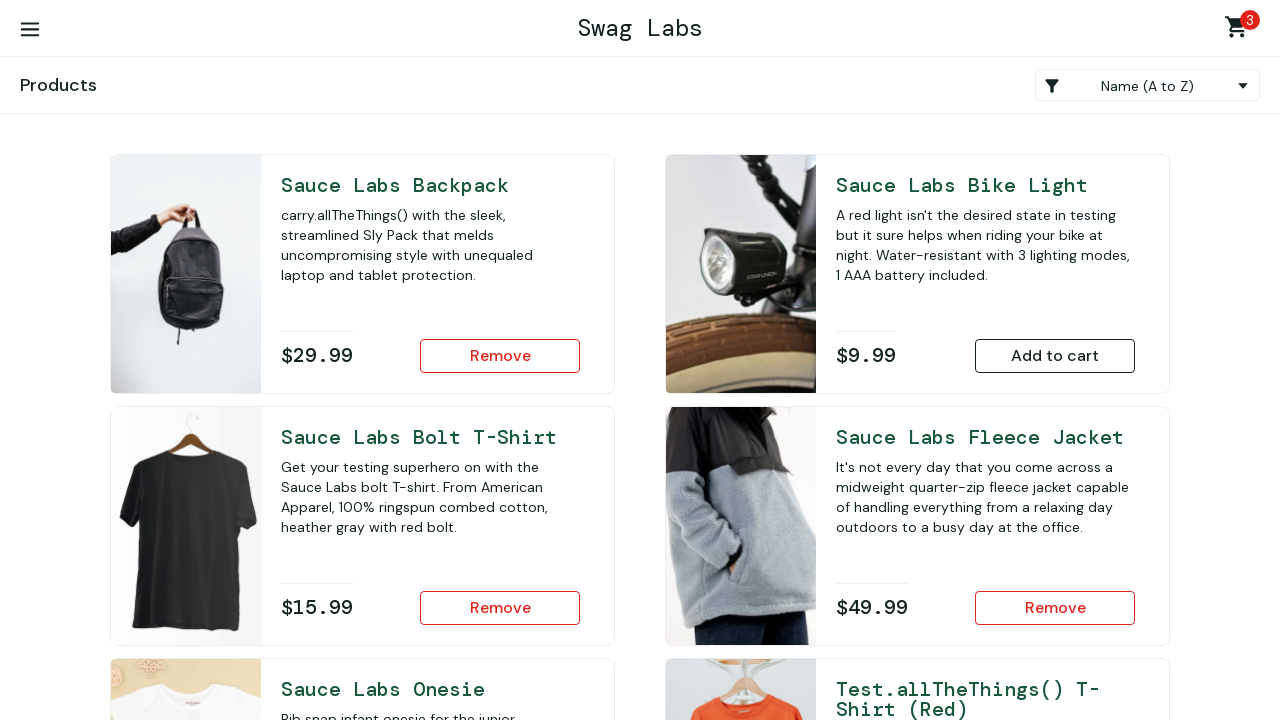

Removed Sauce Labs Fleece Jacket from cart at (1055, 608) on #remove-sauce-labs-fleece-jacket
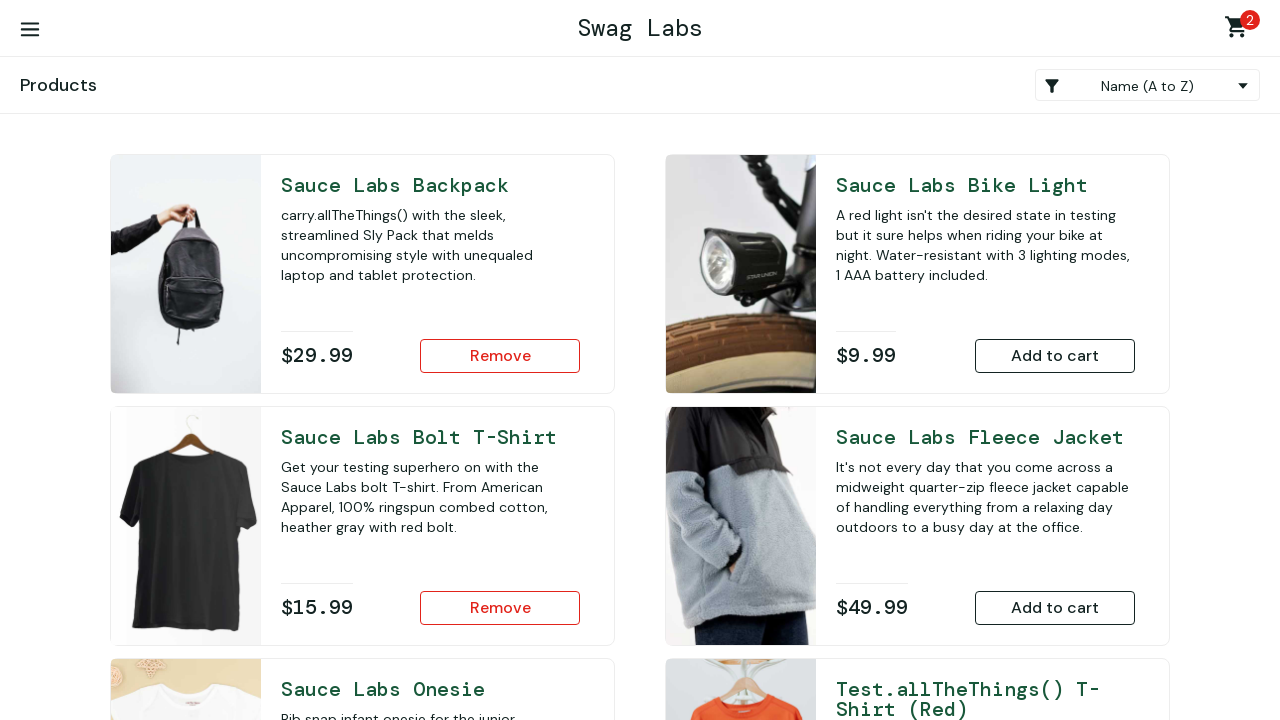

Clicked shopping cart link to view cart at (1240, 30) on .shopping_cart_link
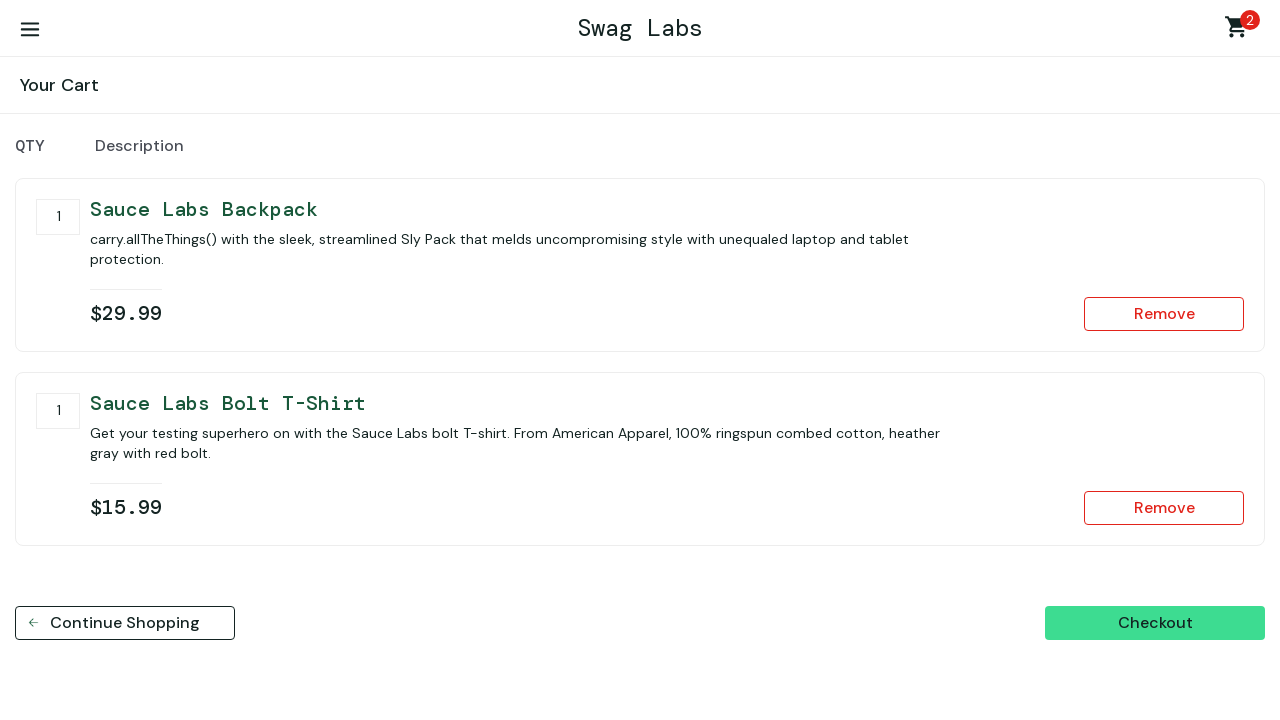

Cart page loaded
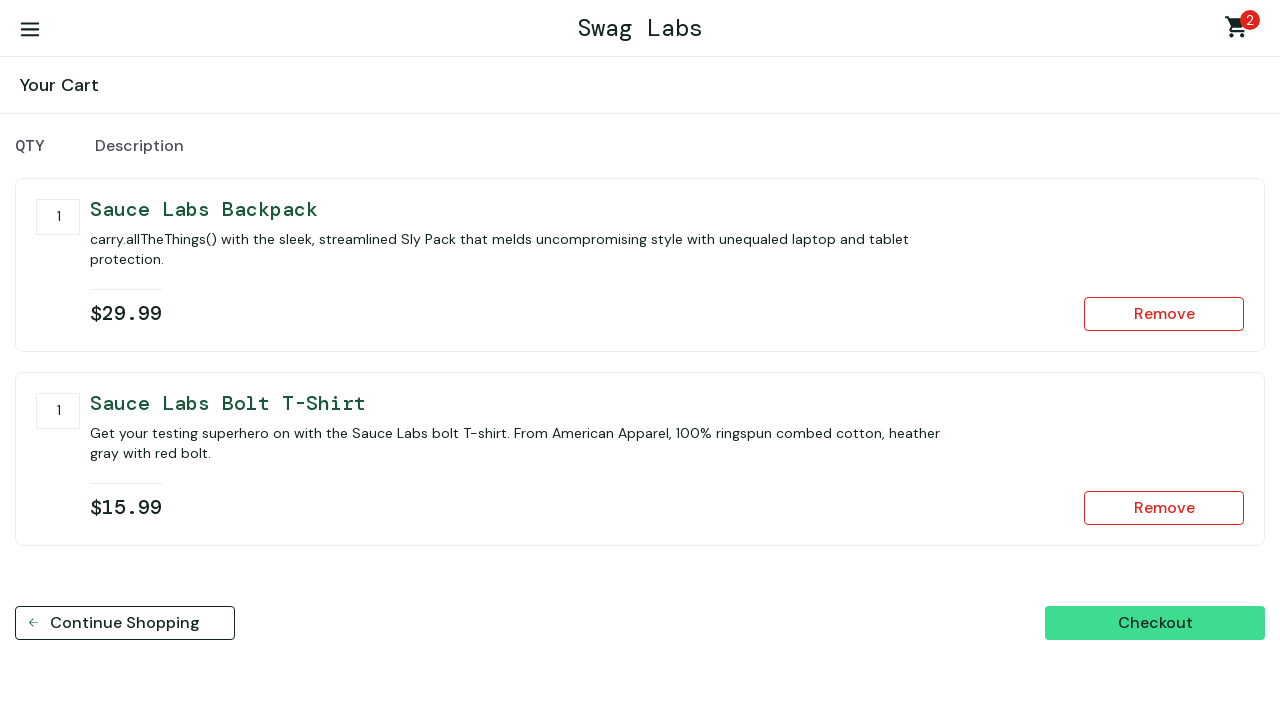

Clicked on first item (Backpack) to view details at (667, 209) on xpath=/html/body/div/div/div/div[2]/div/div[1]/div[3]/div[2]/a/div
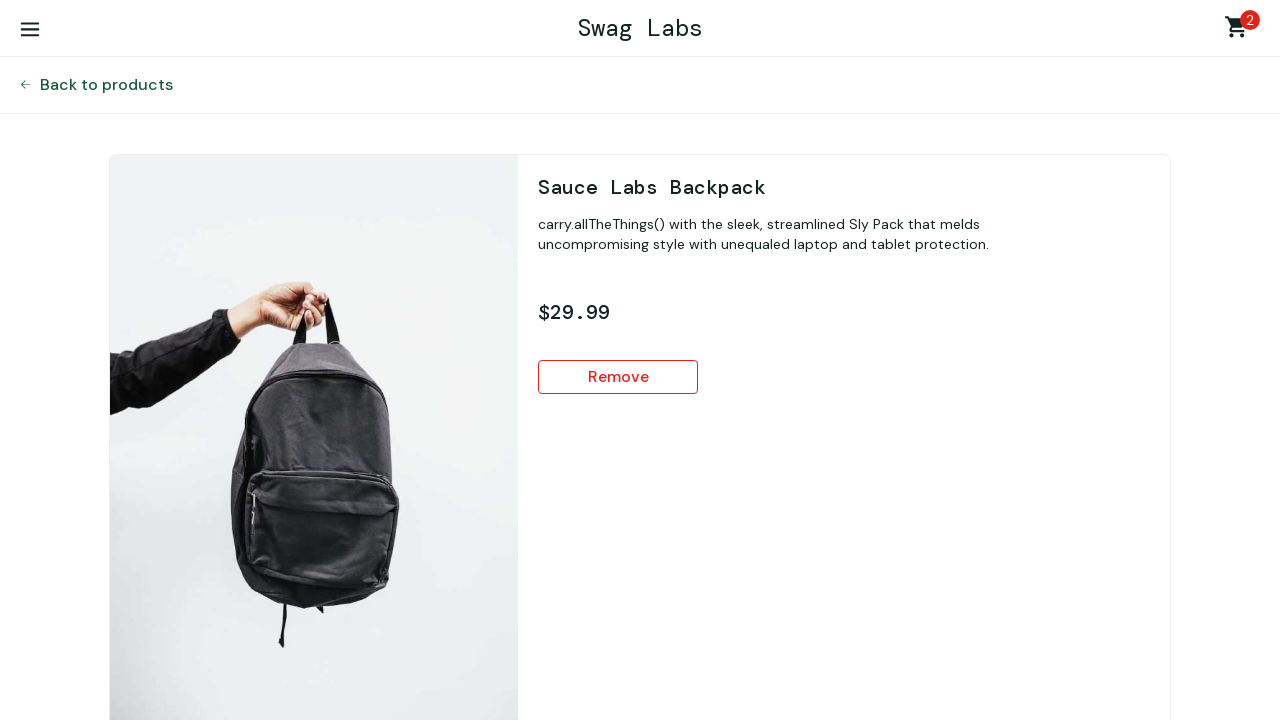

Navigated back to cart from first item details at (1240, 30) on .shopping_cart_link
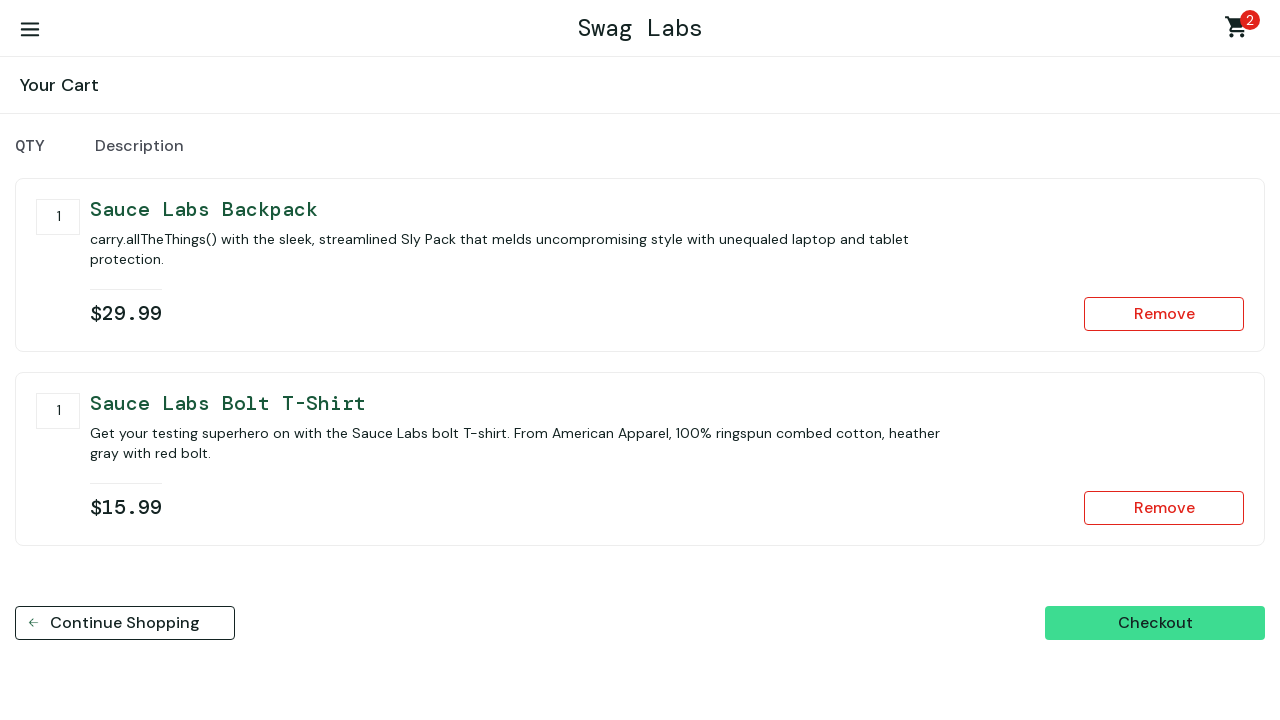

Clicked on second item (Bolt T-Shirt) to view details at (667, 403) on xpath=/html/body/div/div/div/div[2]/div/div[1]/div[4]/div[2]/a/div
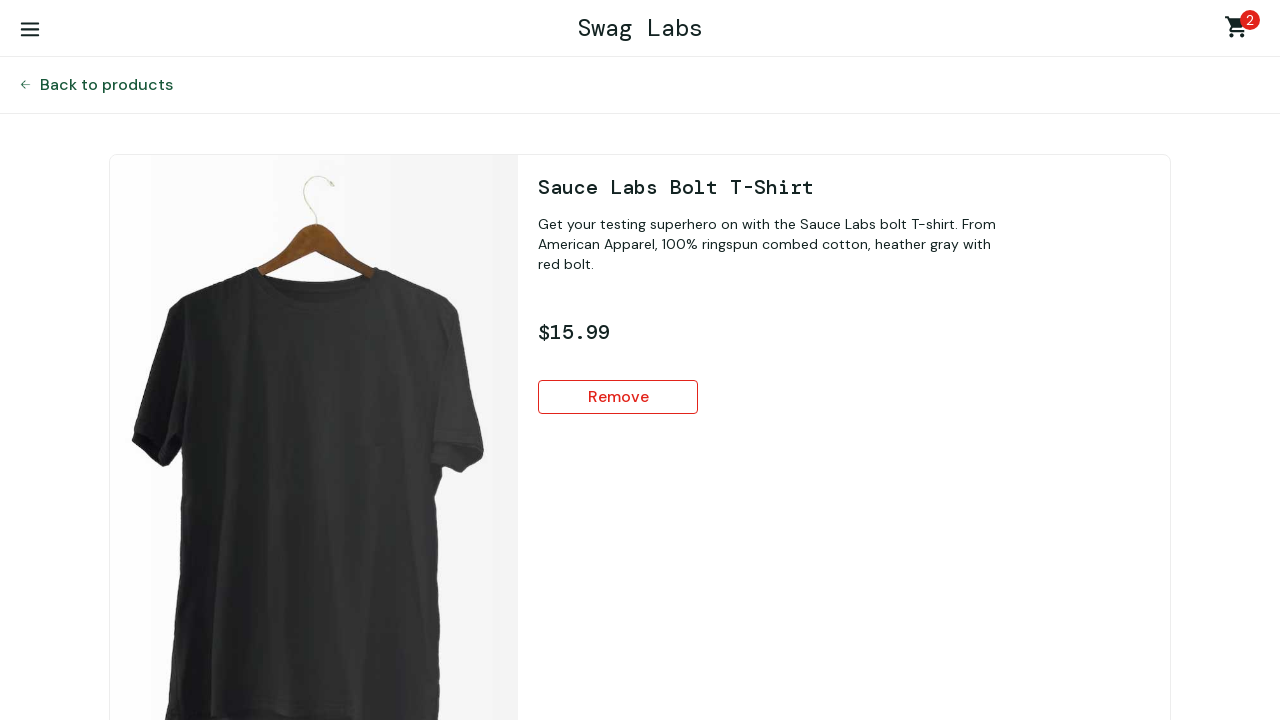

Navigated back to cart from second item details at (1240, 30) on .shopping_cart_link
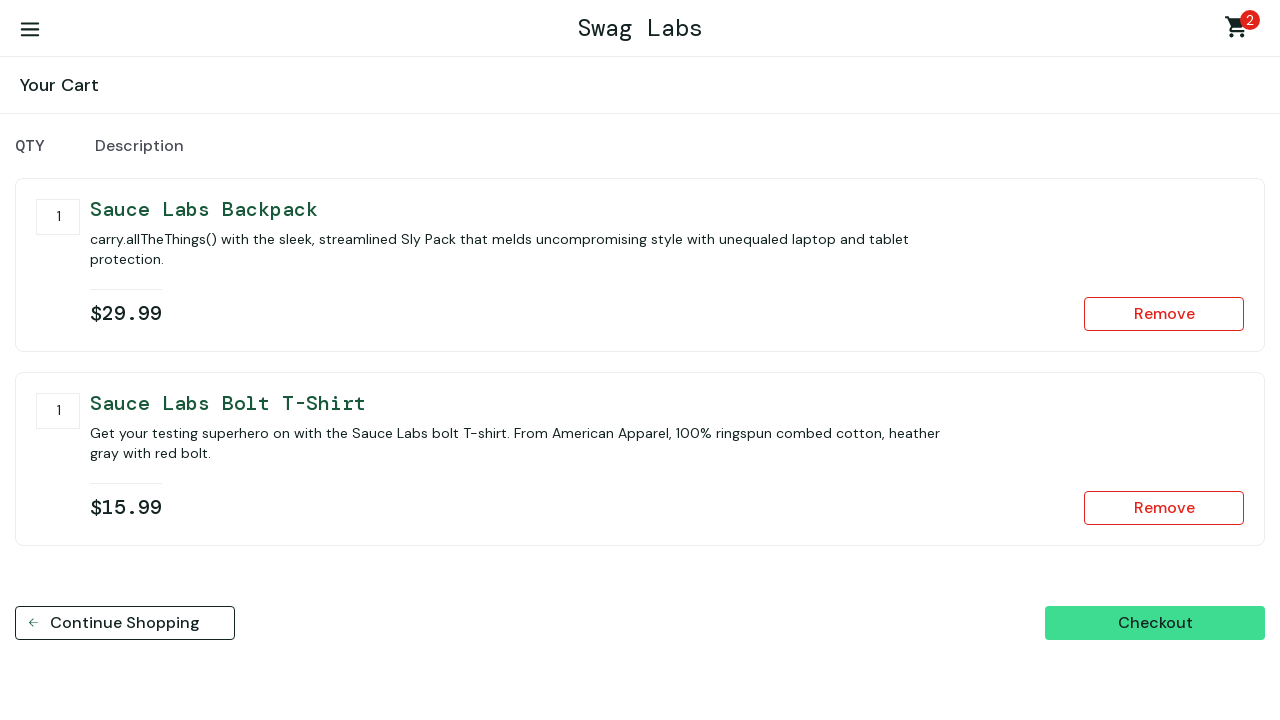

Clicked checkout button at (1155, 623) on #checkout
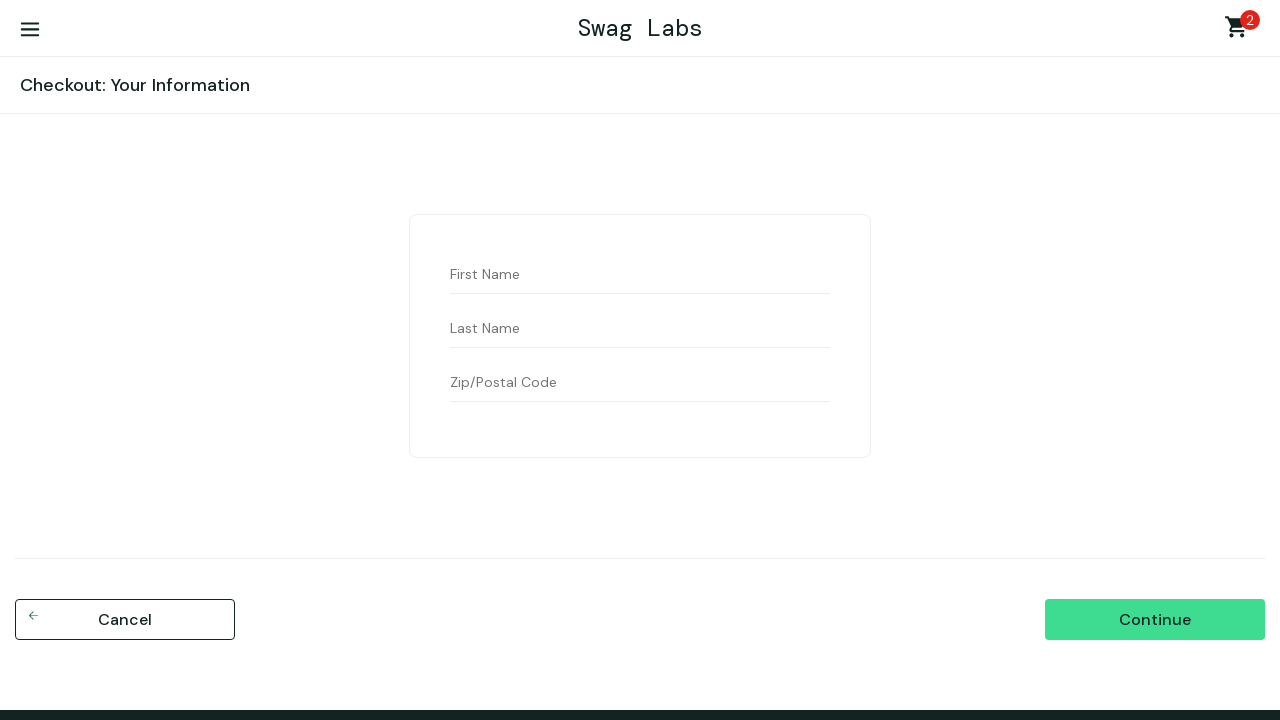

Filled first name field with 'QA' on #first-name
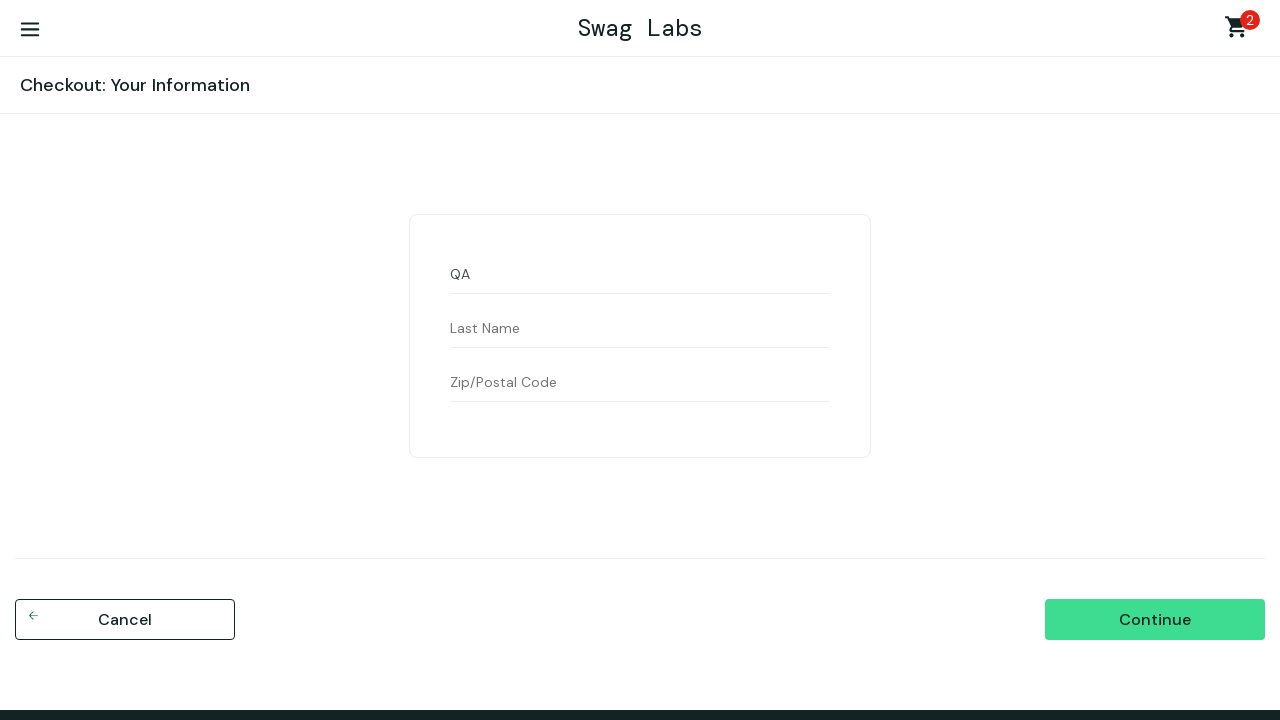

Filled last name field with 'Wai Wai' on #last-name
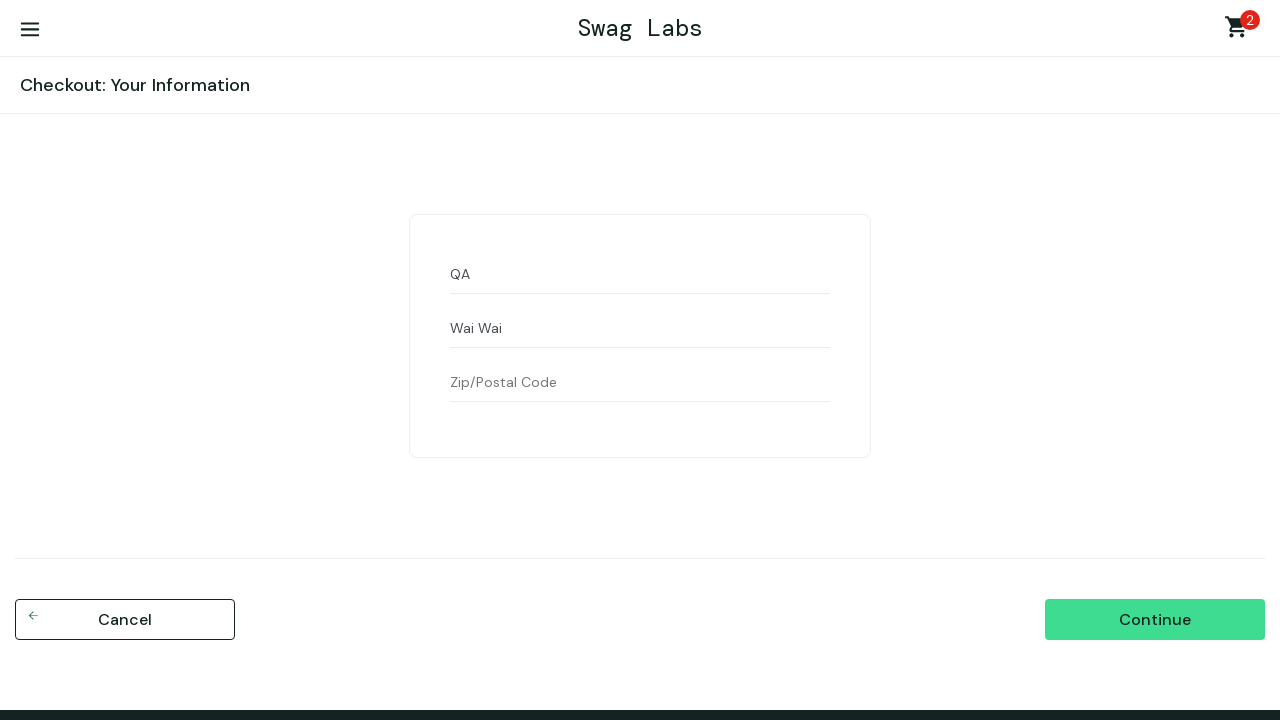

Filled postal code field with '11111' on #postal-code
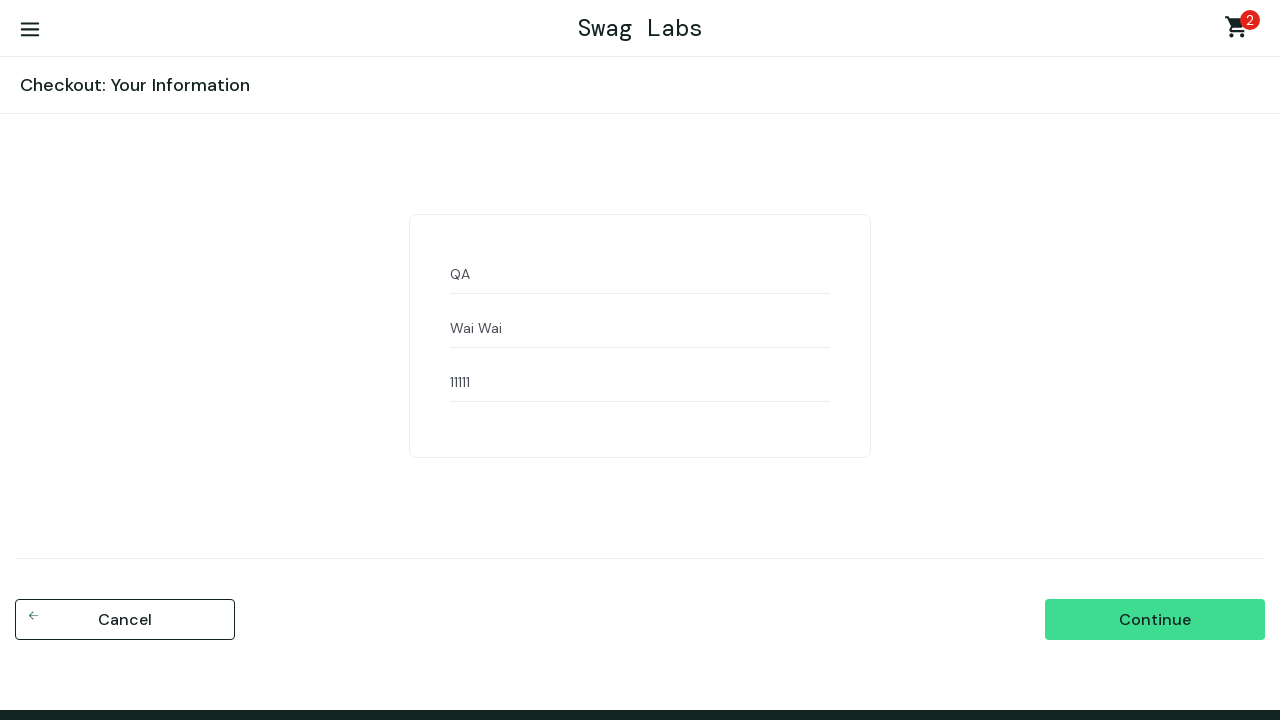

Clicked continue button to proceed to order review at (1155, 620) on #continue
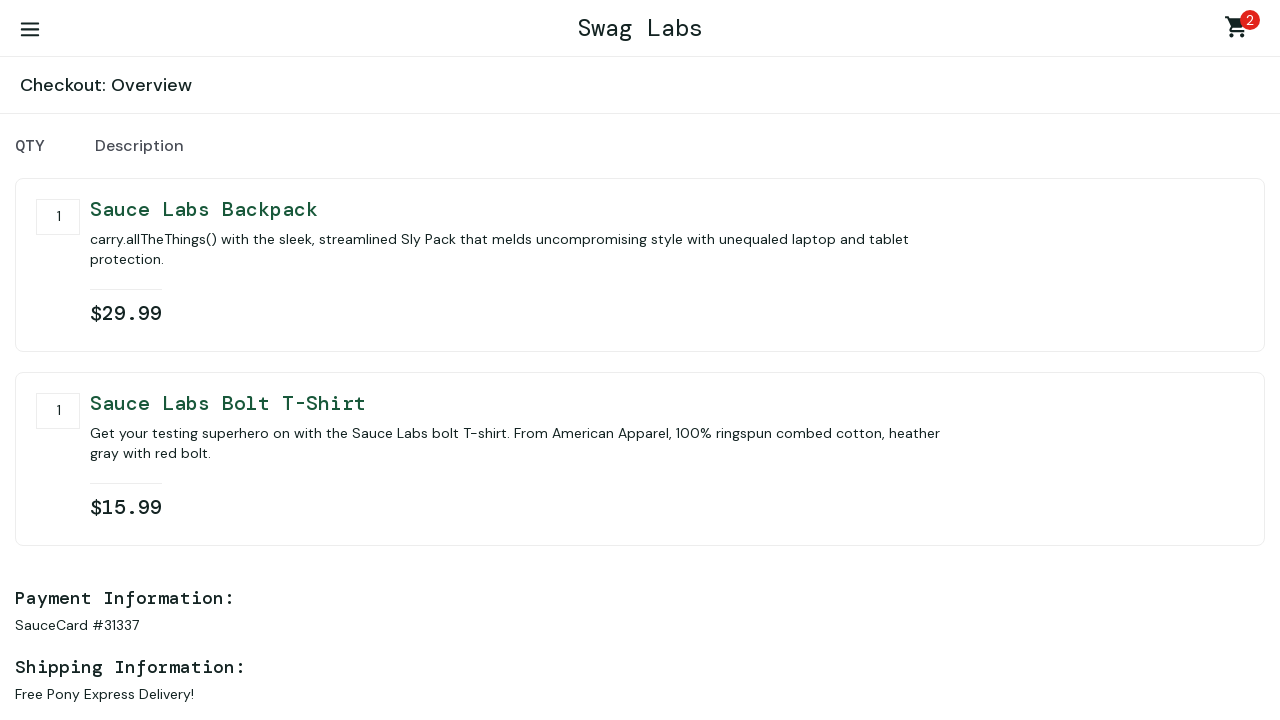

Clicked finish button to complete the order at (1155, 463) on #finish
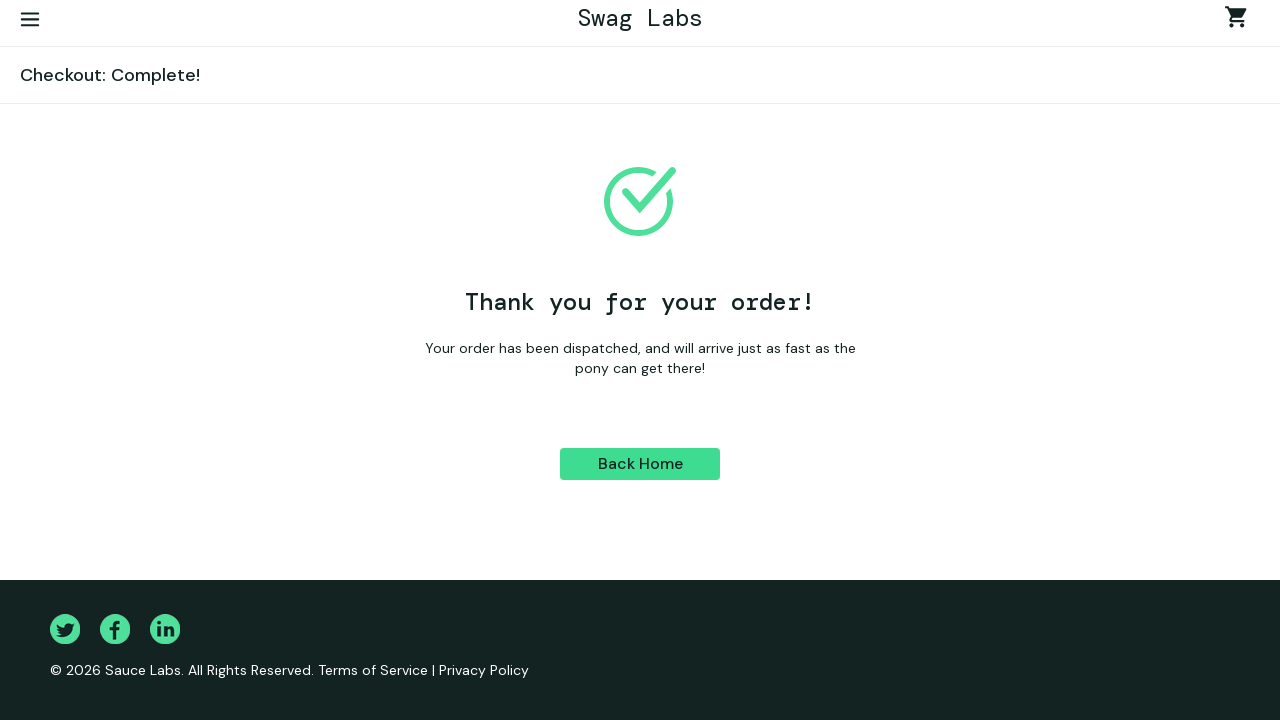

Order completion page loaded successfully
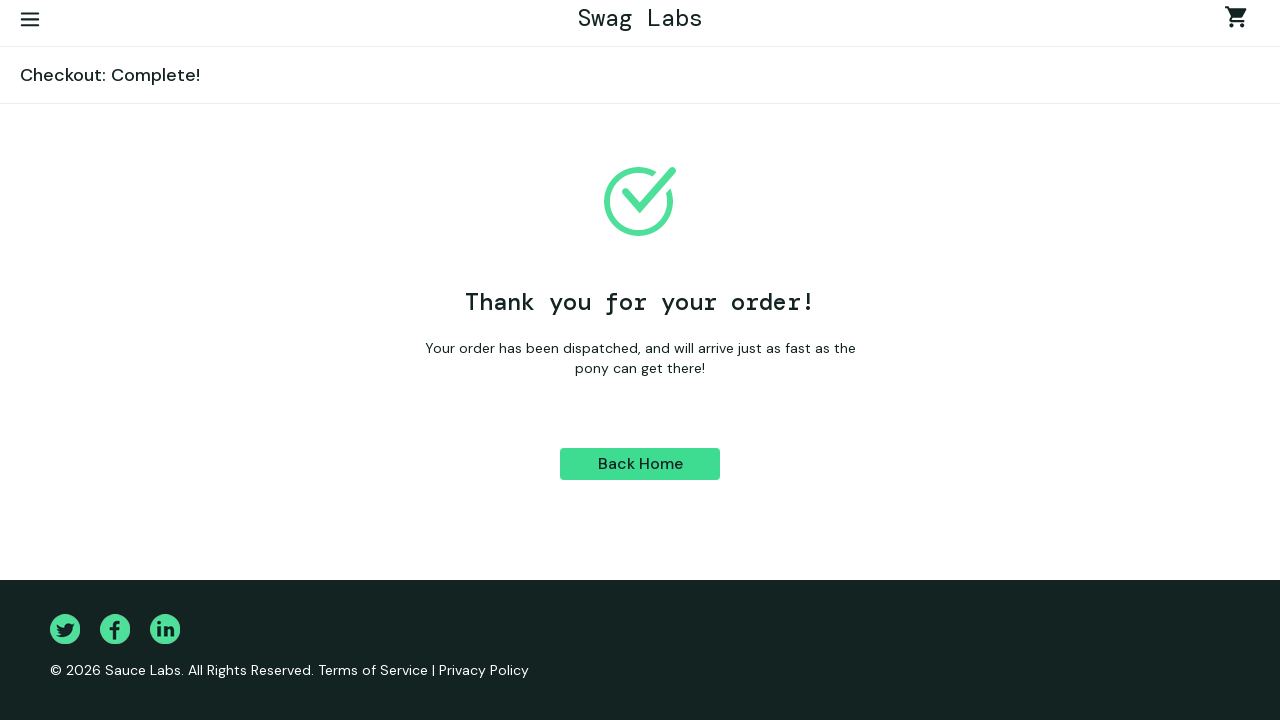

Clicked back to products button to return to inventory at (640, 464) on #back-to-products
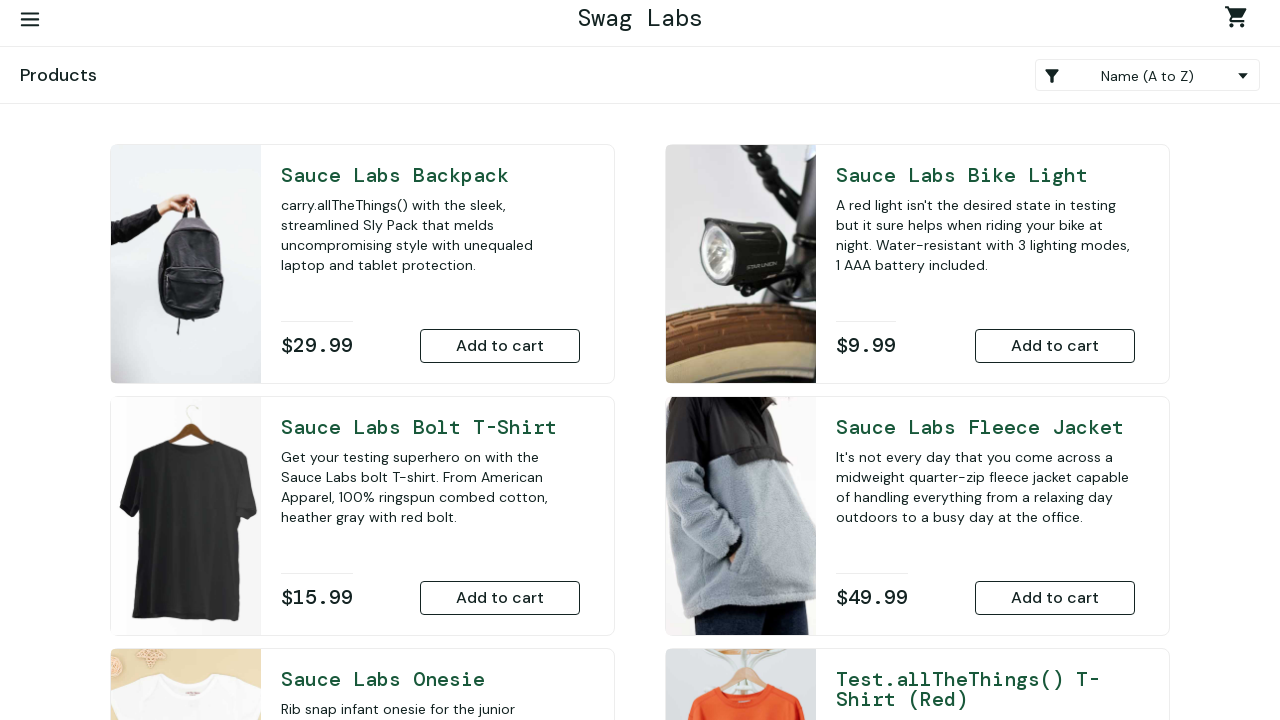

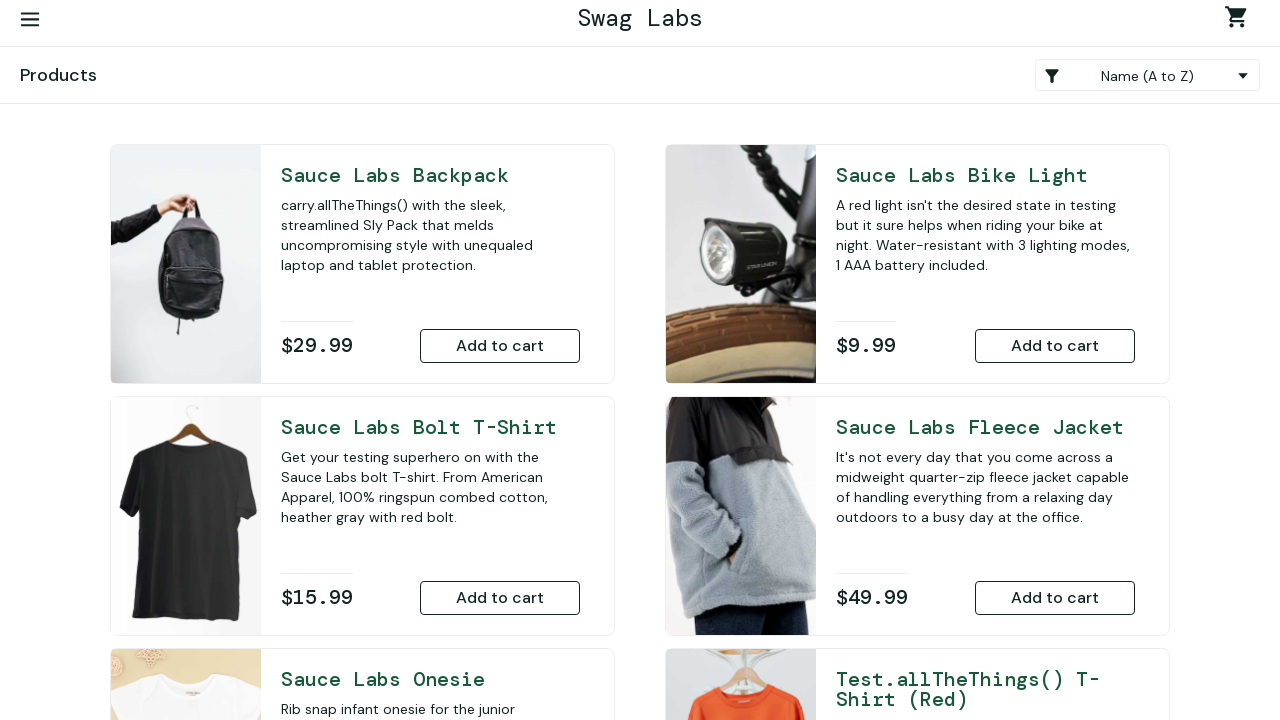